Tests the search filter functionality on a vegetable offers page by entering "Rice" in the search field and verifying that all displayed results contain "Rice"

Starting URL: https://rahulshettyacademy.com/seleniumPractise/#/offers

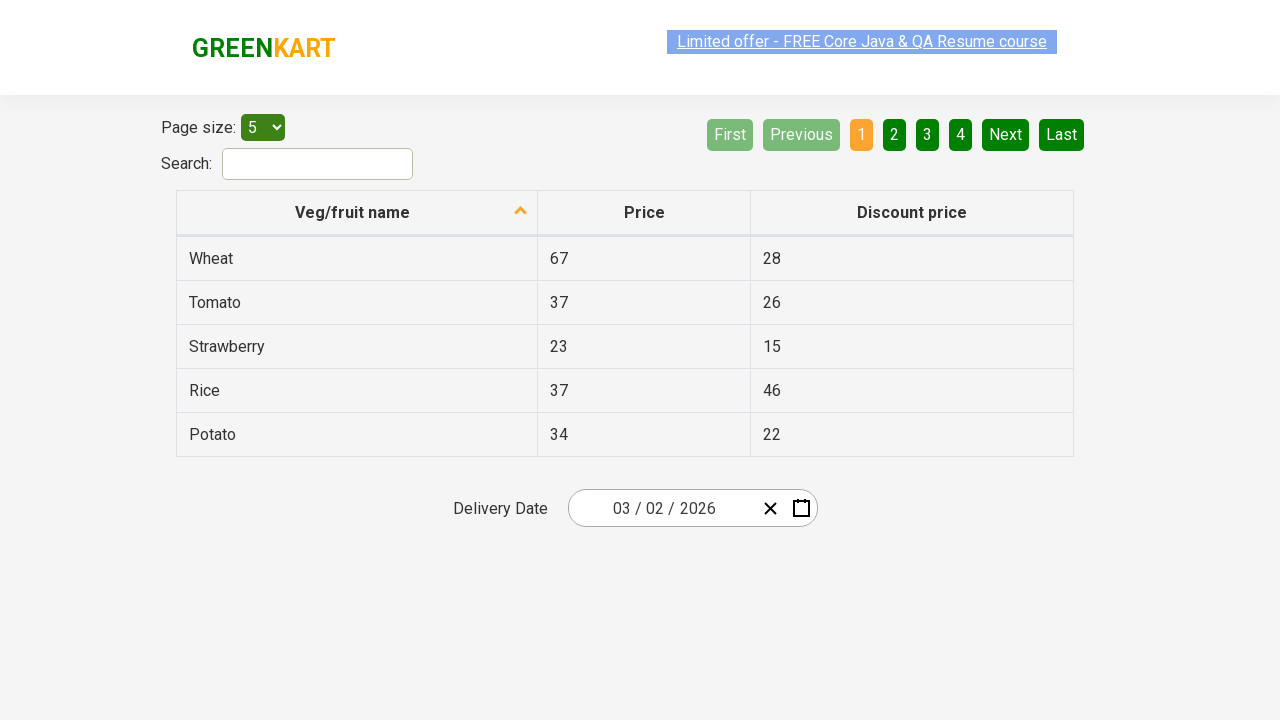

Filled search field with 'Rice' on #search-field
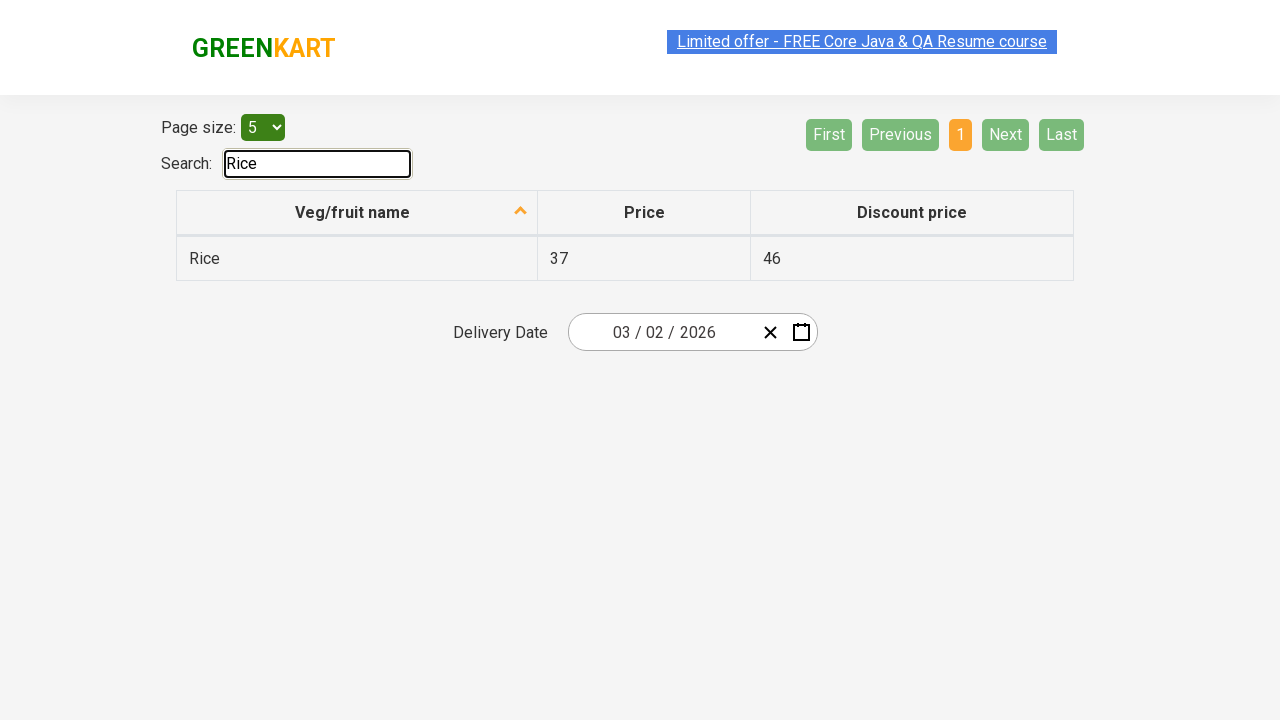

Filtered results appeared after entering 'Rice'
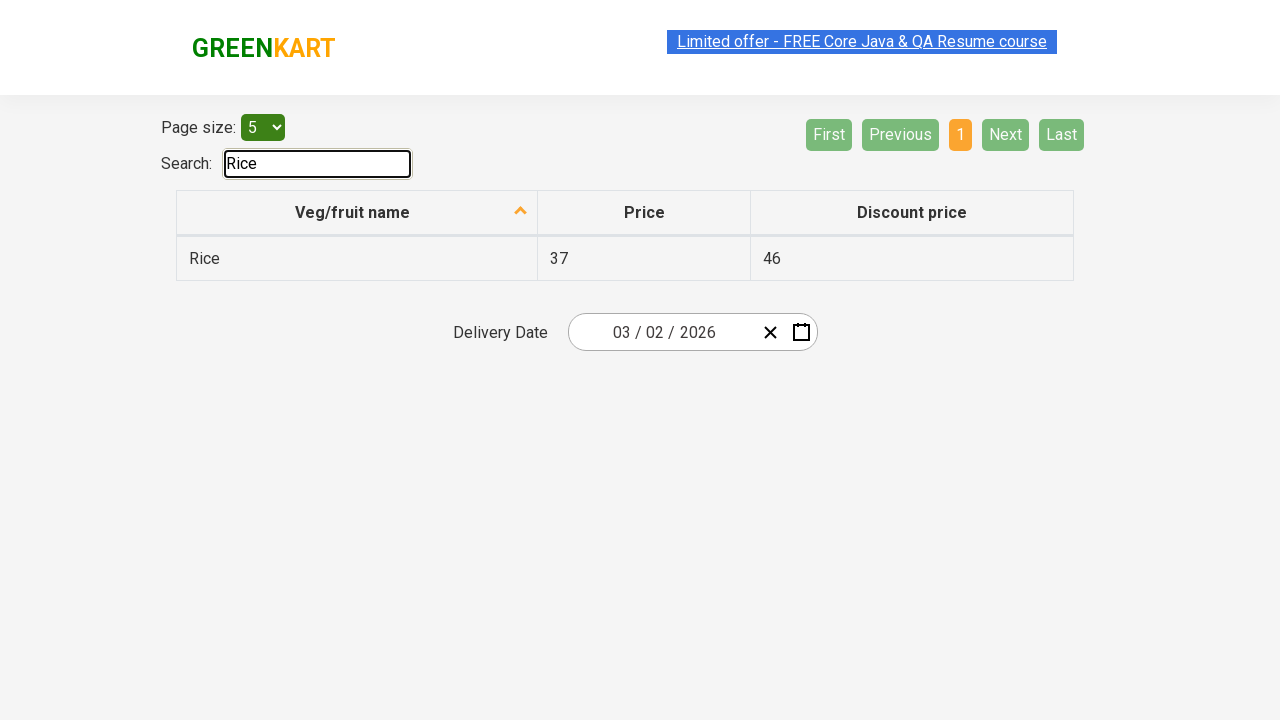

Retrieved all vegetable entries from filtered results
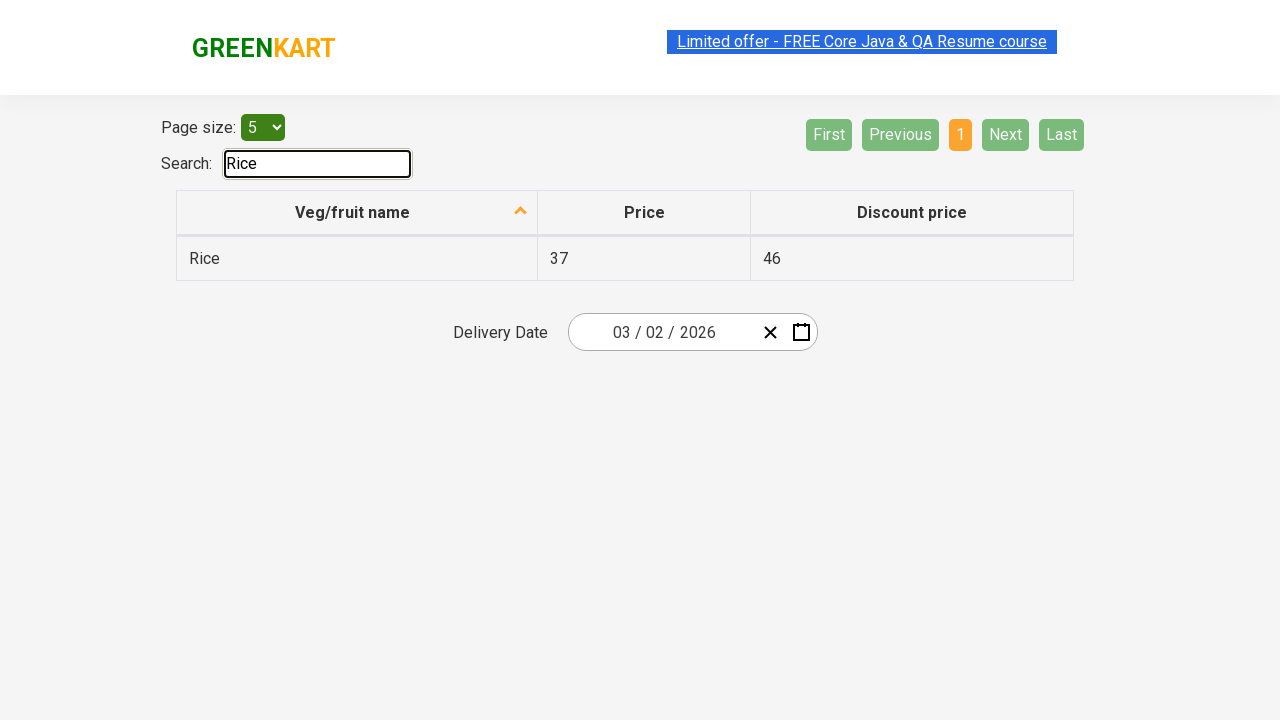

Verified vegetable 'Rice' contains 'Rice'
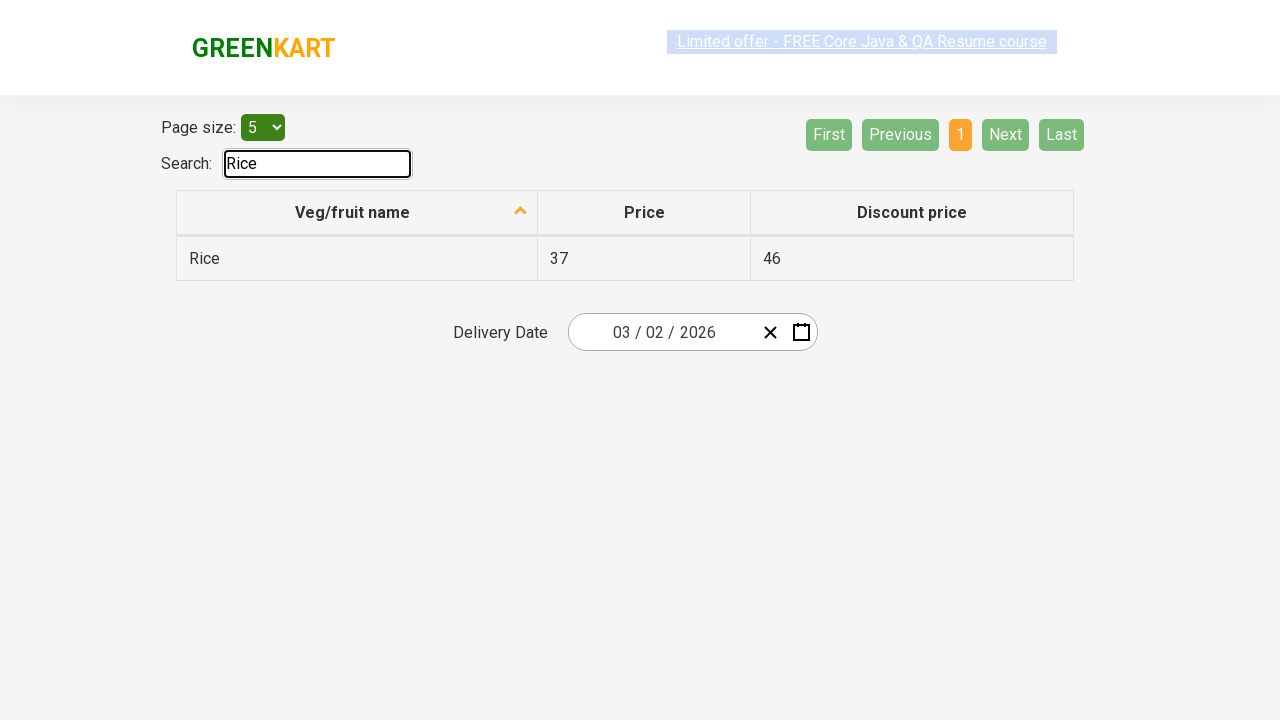

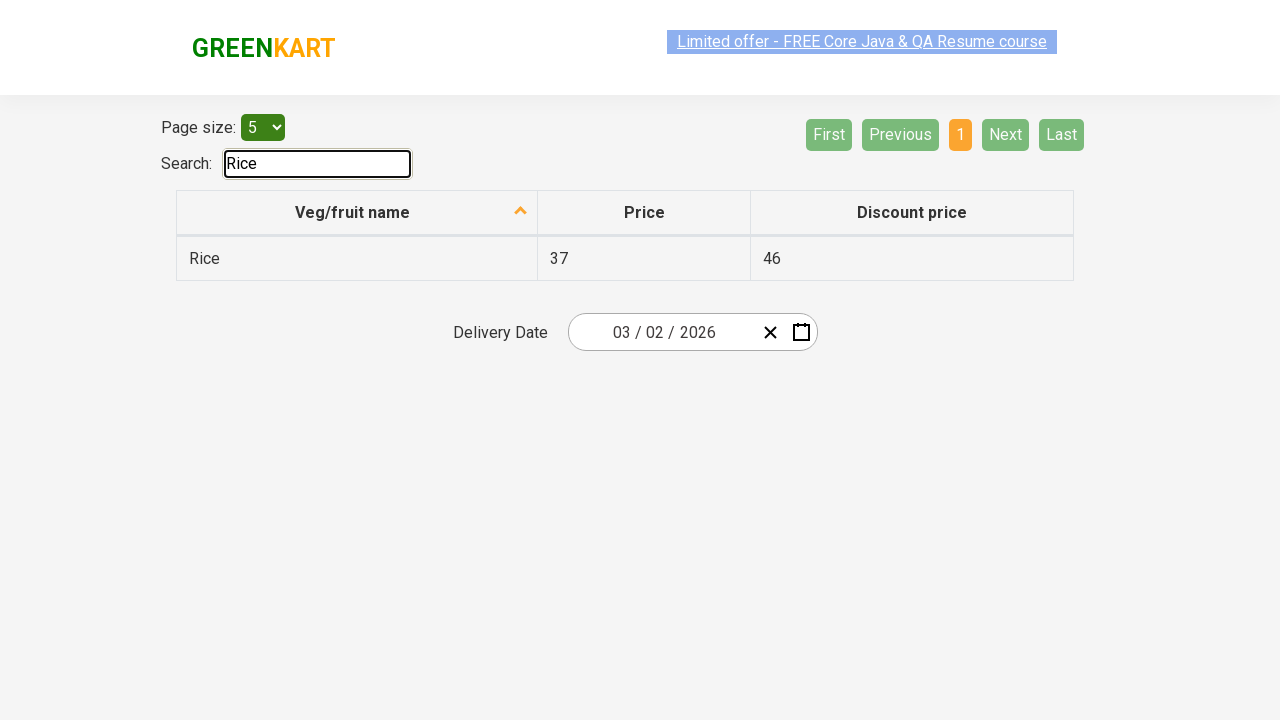